Tests basic browser navigation commands by visiting two different pages, using browser controls like refresh, back navigation, and window management

Starting URL: https://rahulshettyacademy.com/angularpractice/

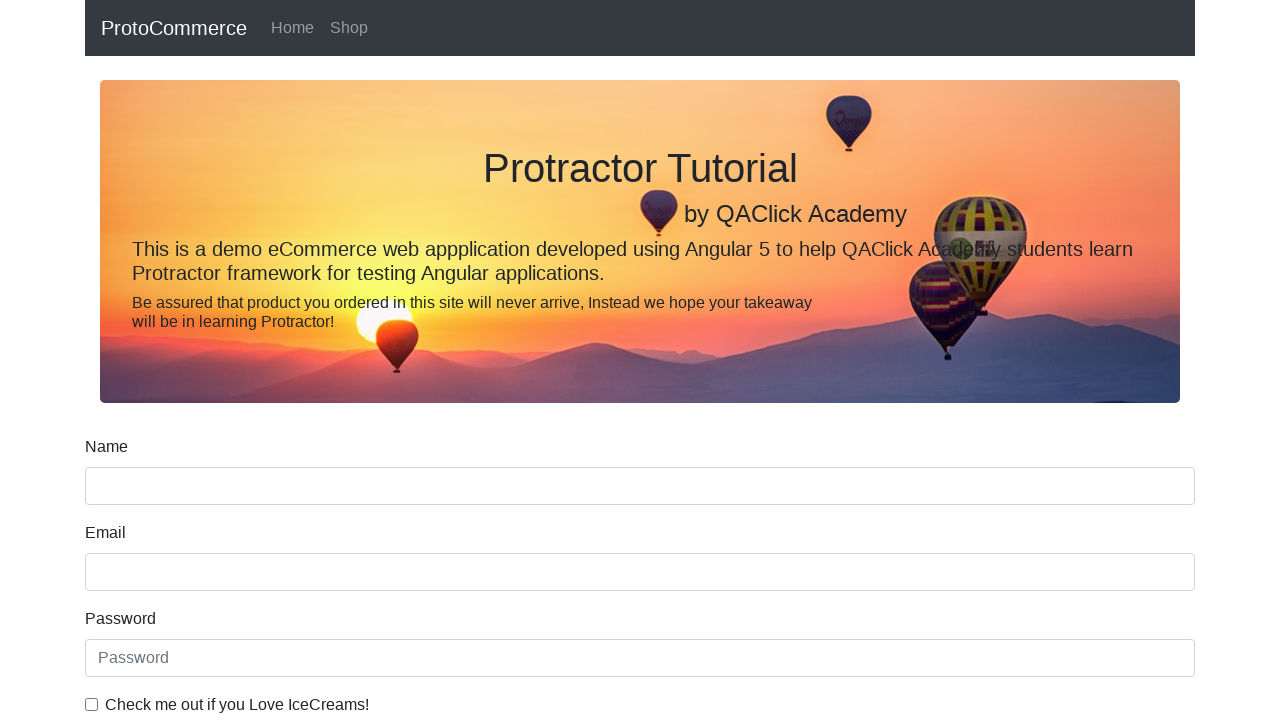

Navigated to courses page at https://courses.rahulshettyacademy.com/courses
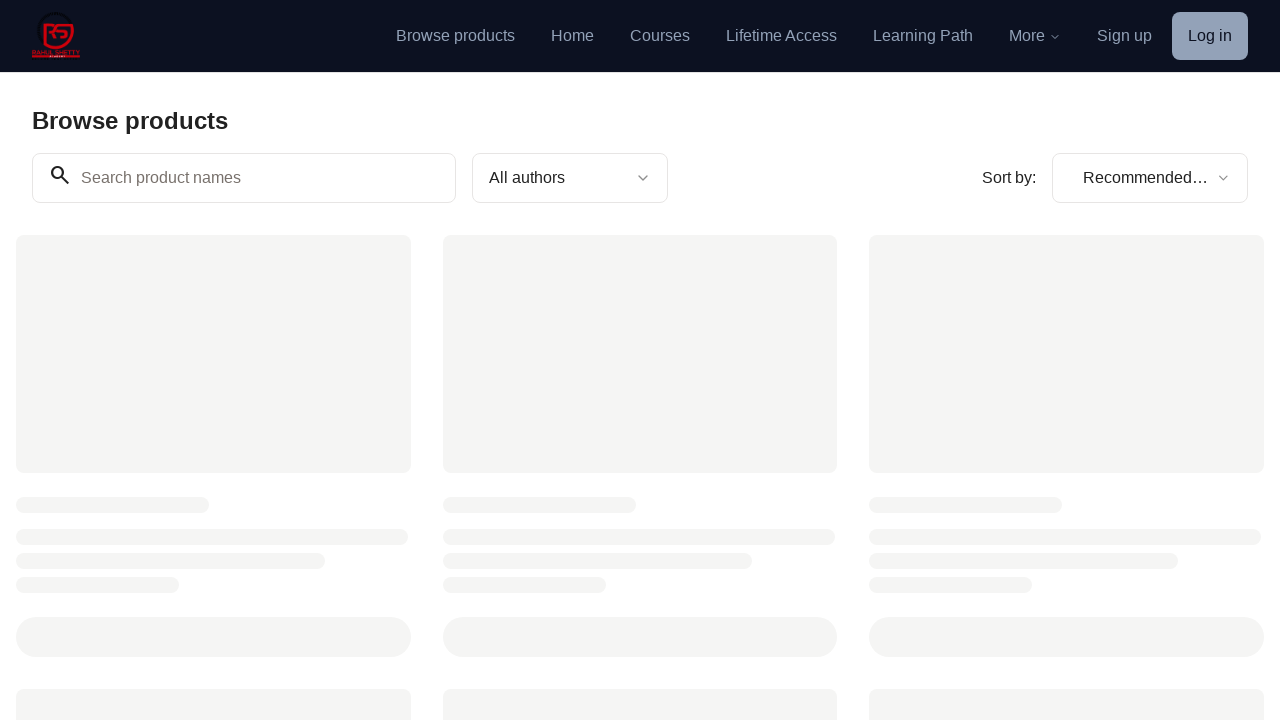

Refreshed the courses page
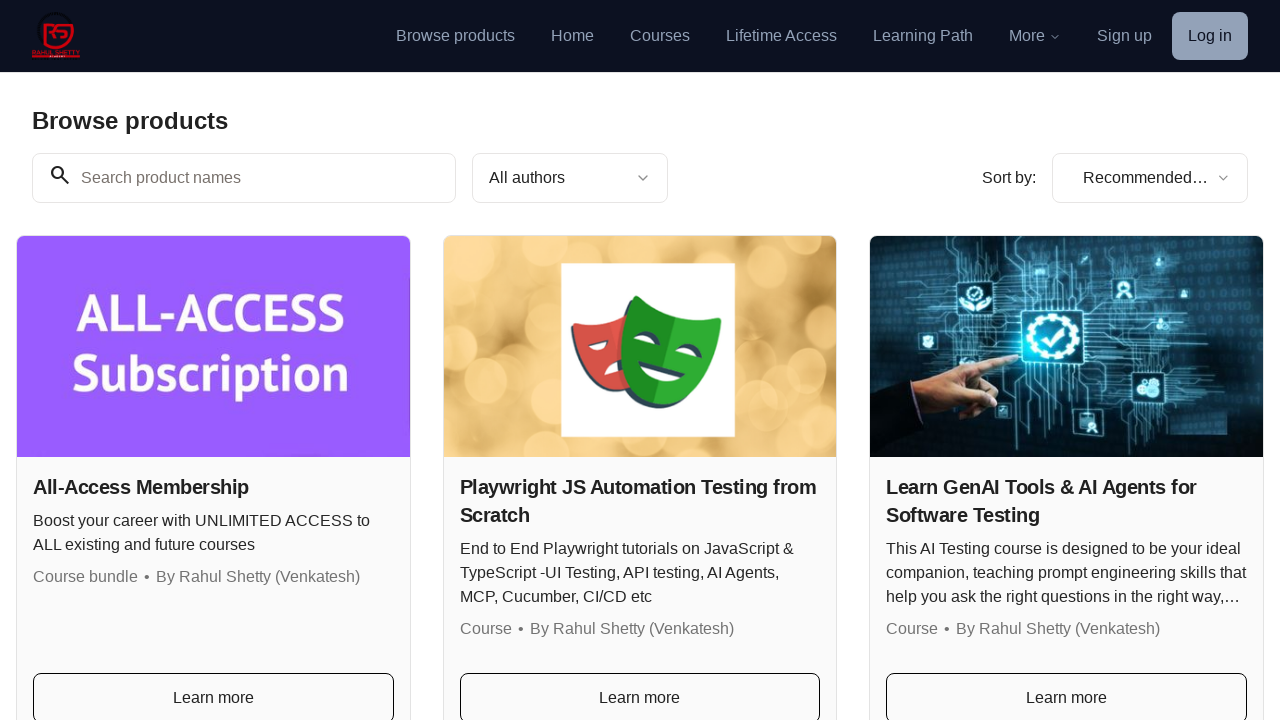

Navigated back to the previous page using browser back button
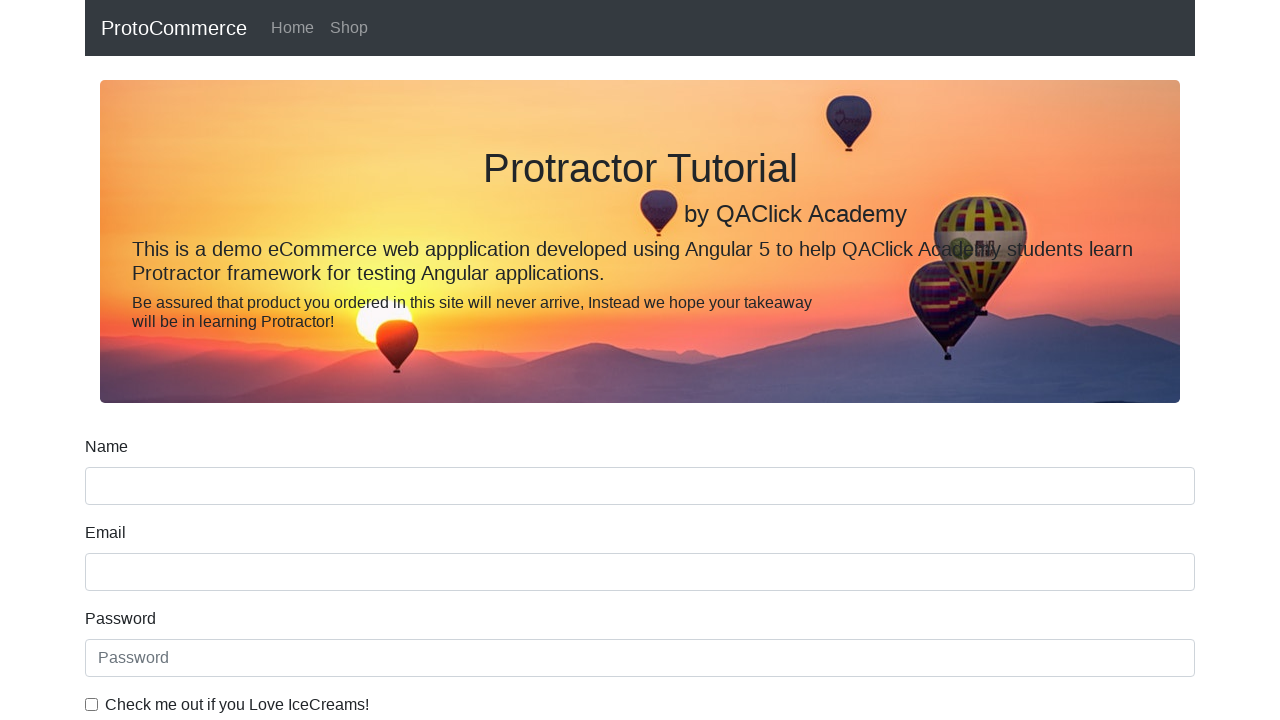

Page fully loaded and ready
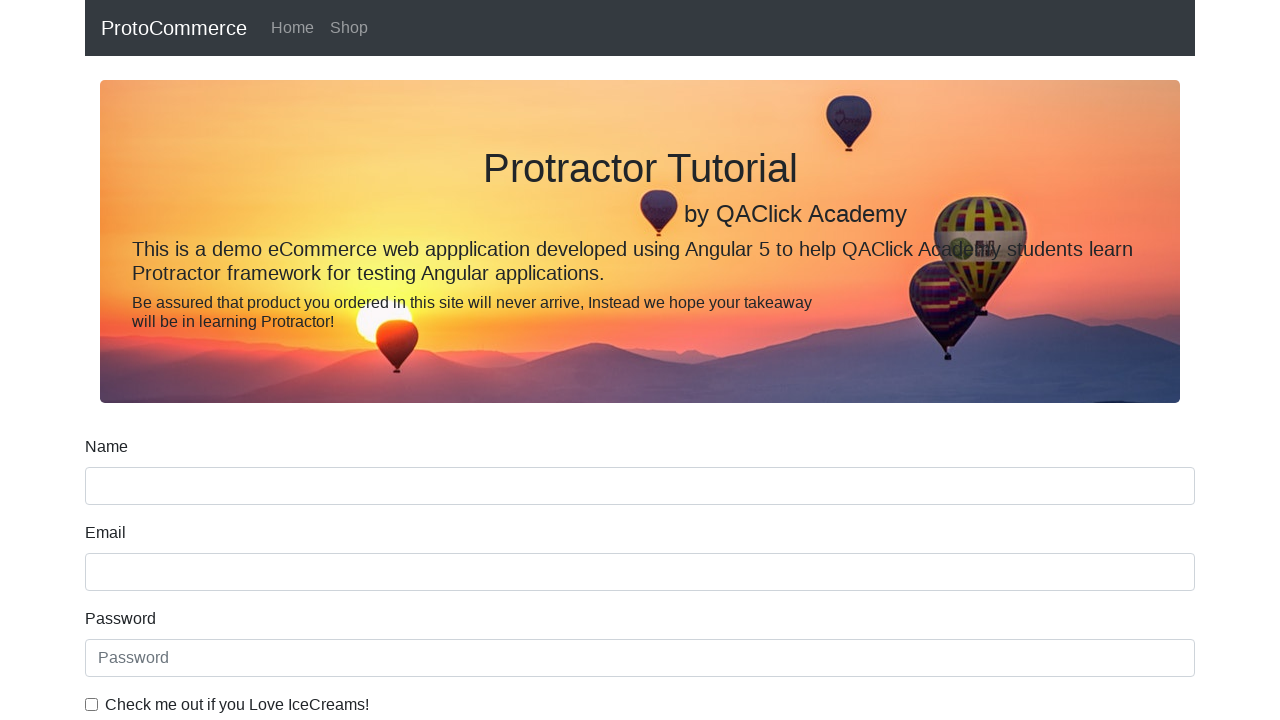

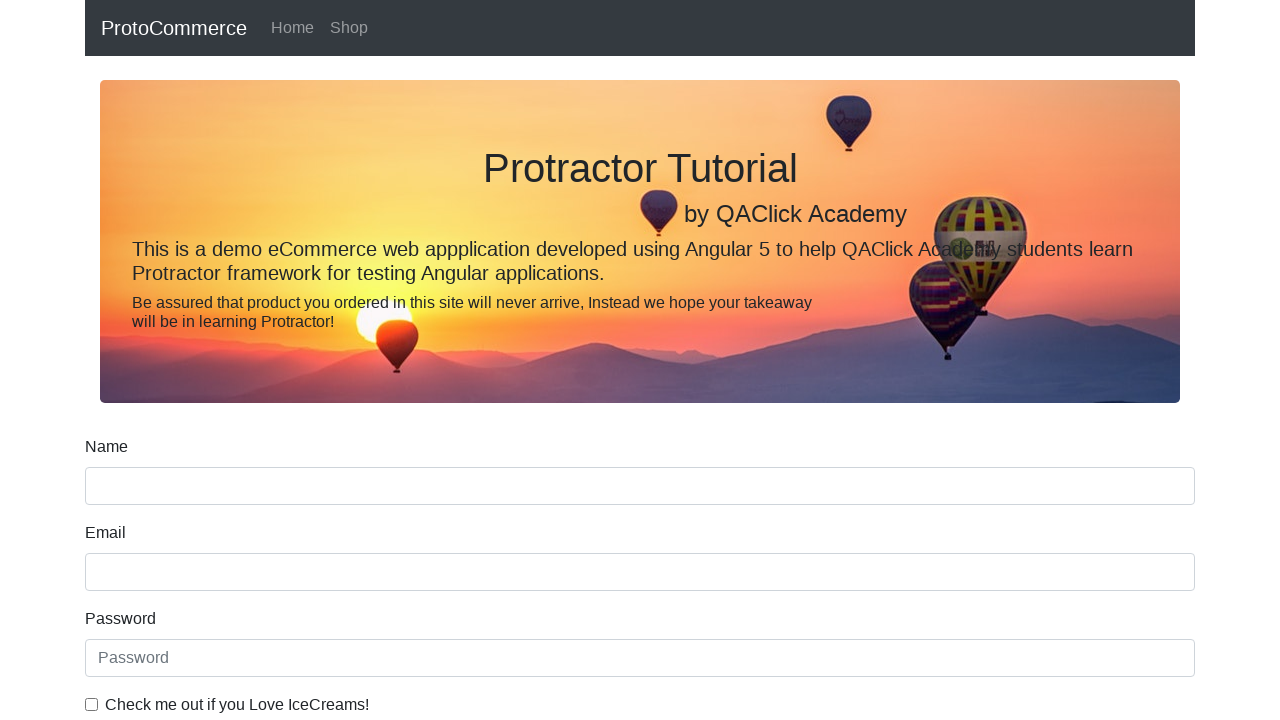